Tests keyboard input functionality by clicking on a name field, entering text, and clicking a button on a form testing page

Starting URL: https://formy-project.herokuapp.com/keypress

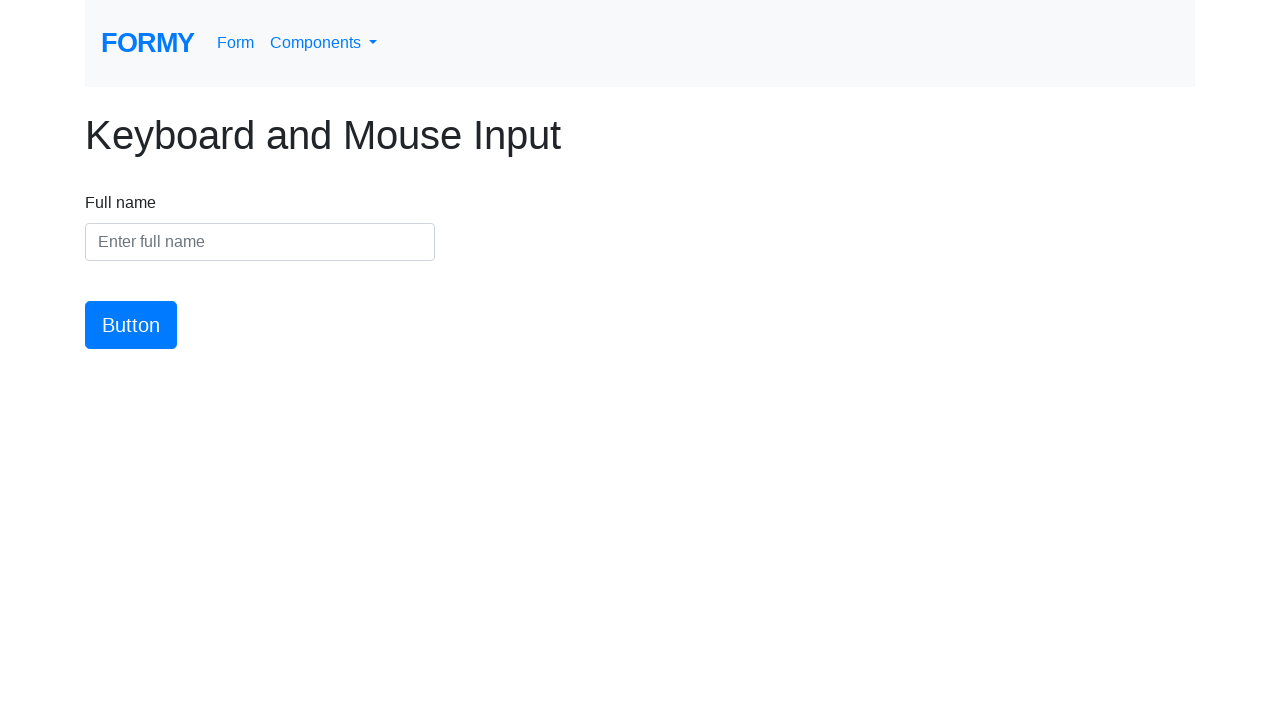

Clicked on the name input field at (260, 242) on #name
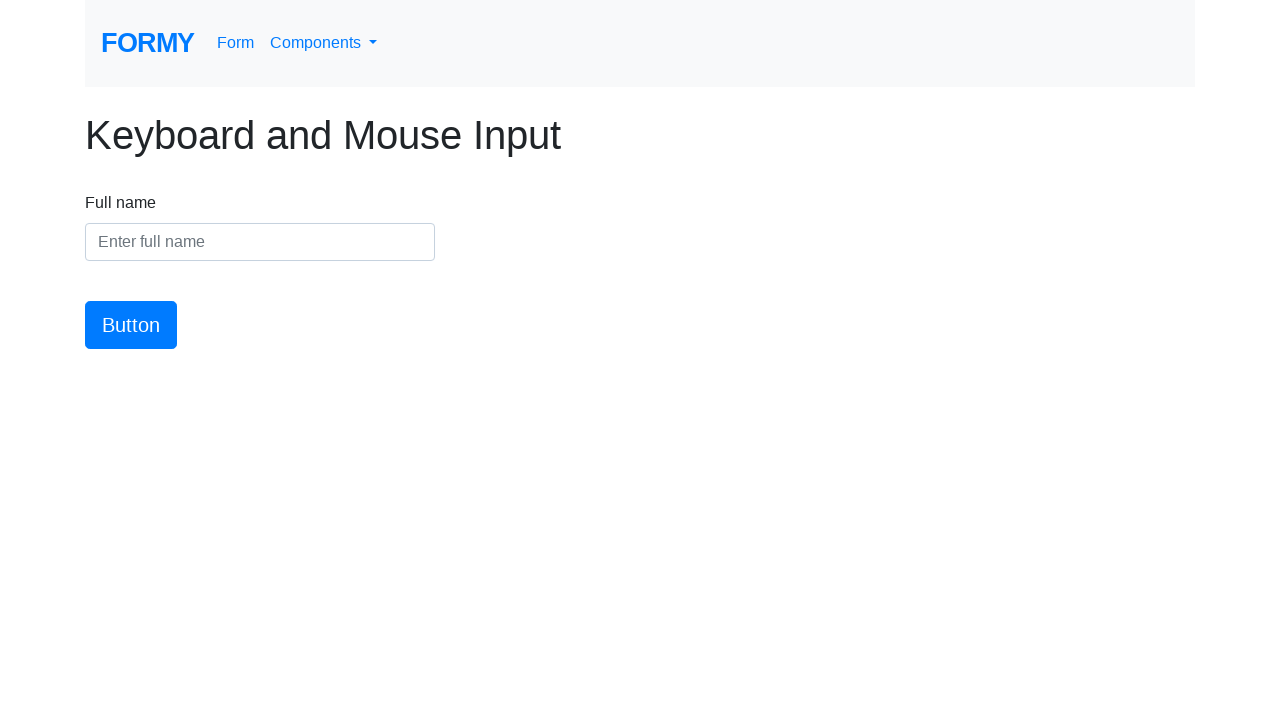

Entered 'LEN' into the name field on #name
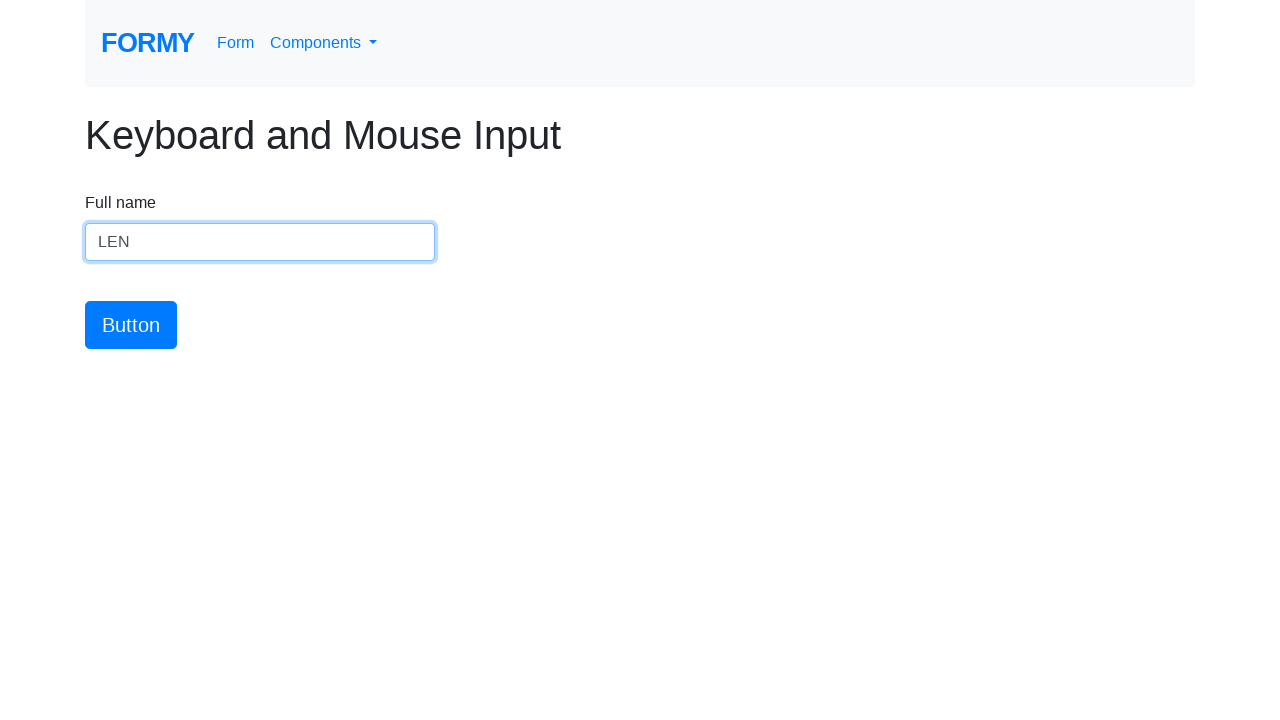

Clicked the submit button at (131, 325) on #button
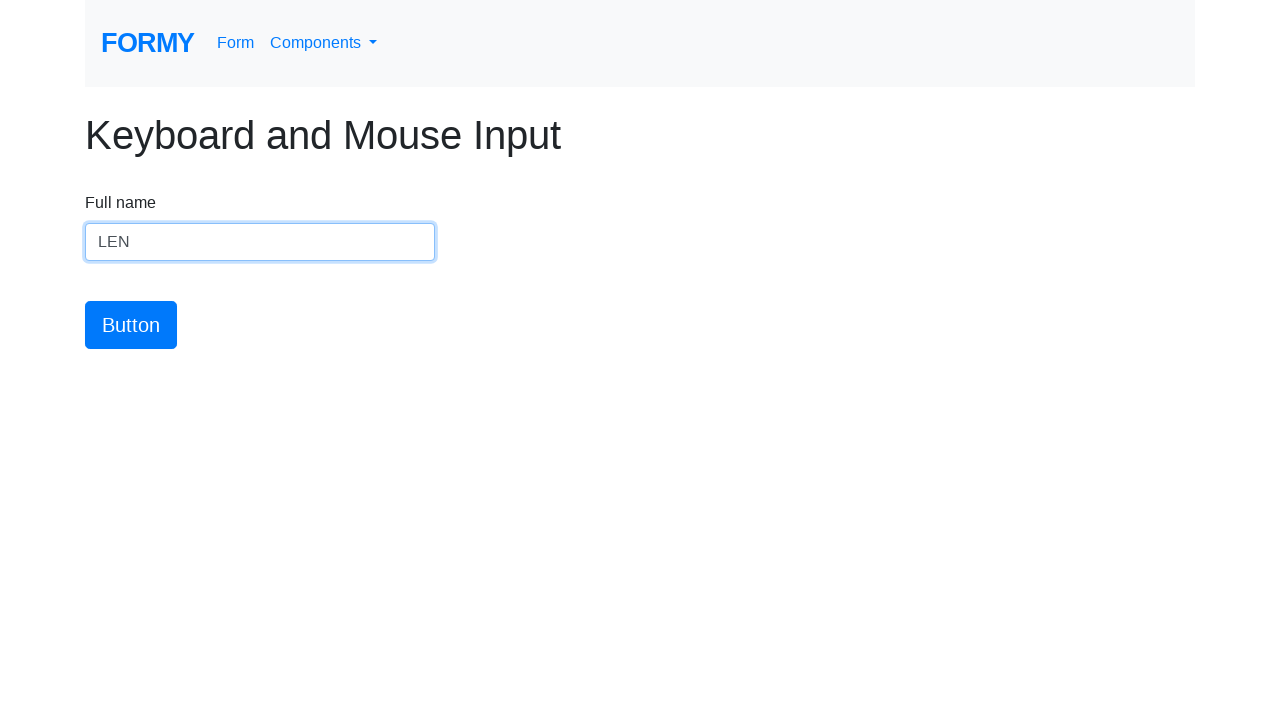

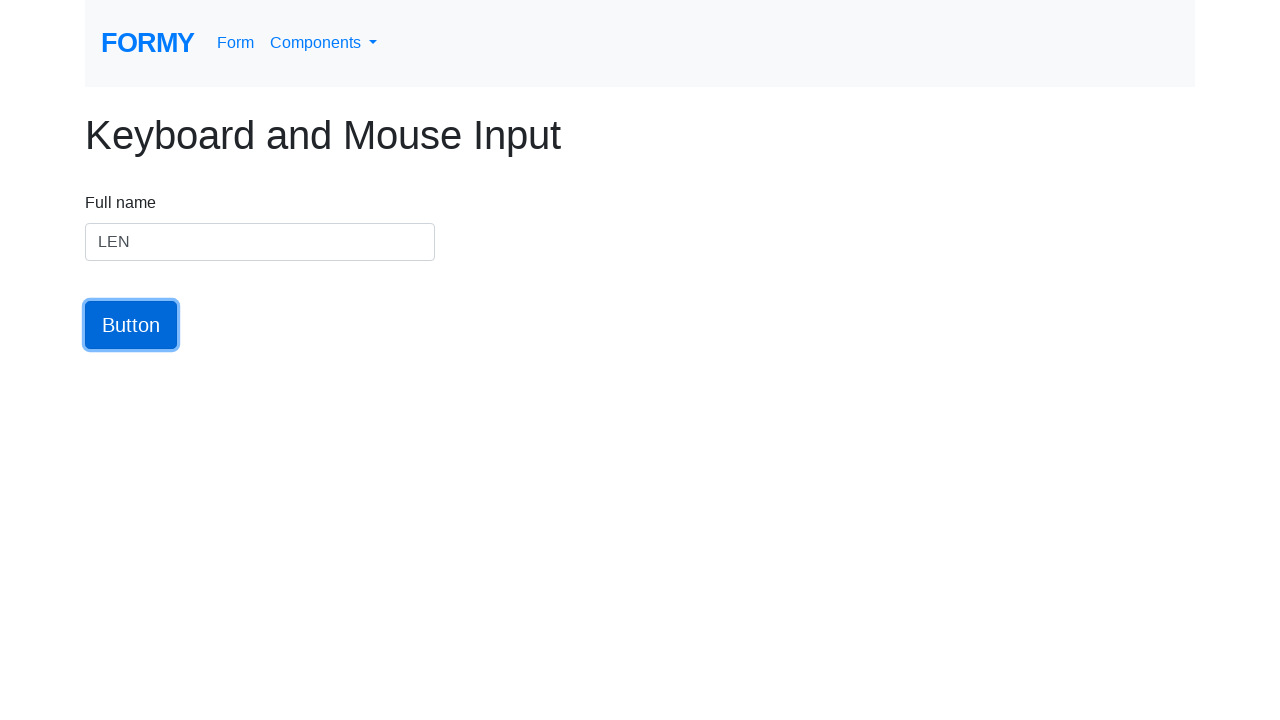